Tests radio button functionality by clicking through three radio button options sequentially on a basic HTML form test page

Starting URL: https://testpages.herokuapp.com/styled/basic-html-form-test.html

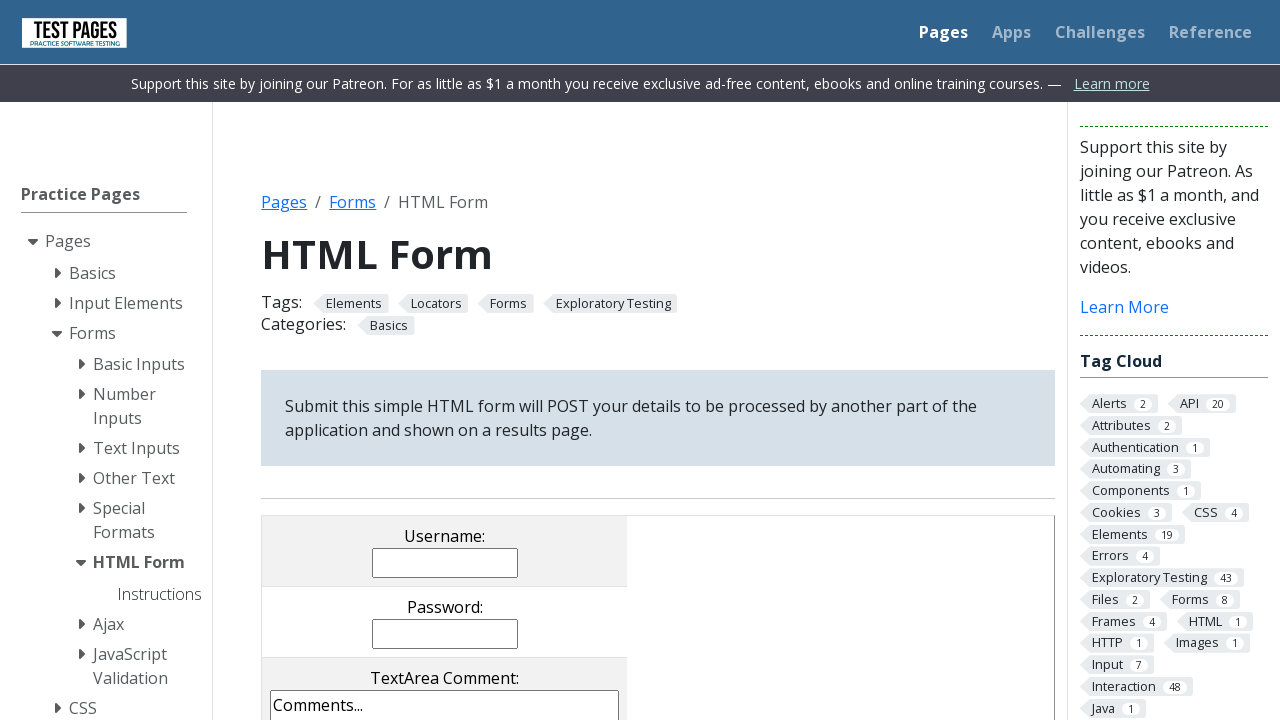

Navigated to basic HTML form test page
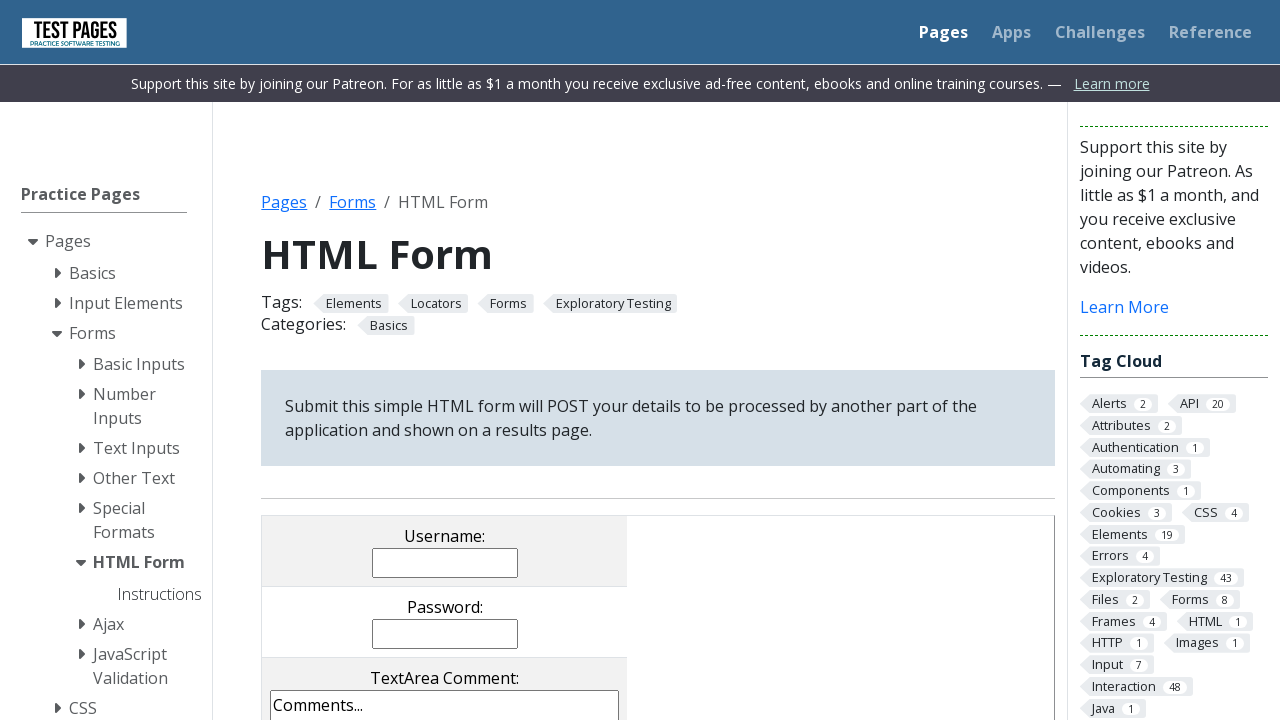

Clicked first radio button (rd1) at (350, 360) on input[value='rd1']
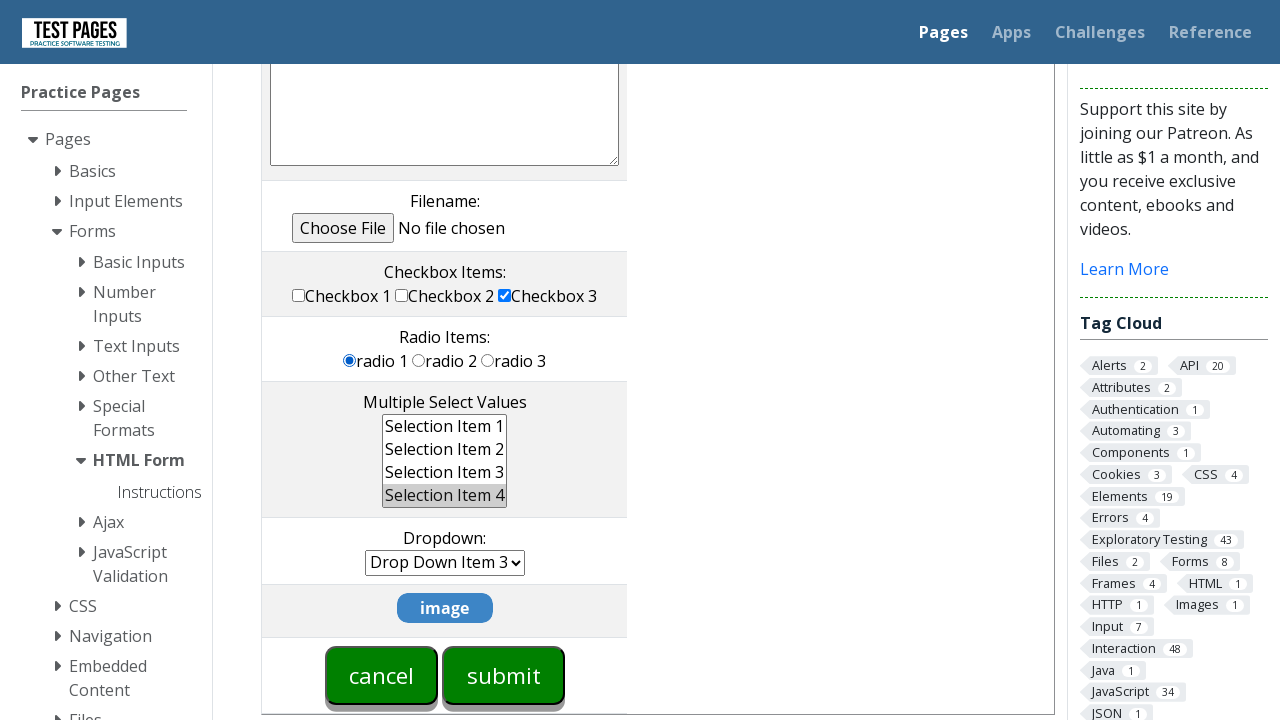

Clicked second radio button (rd2) at (419, 360) on input[value='rd2']
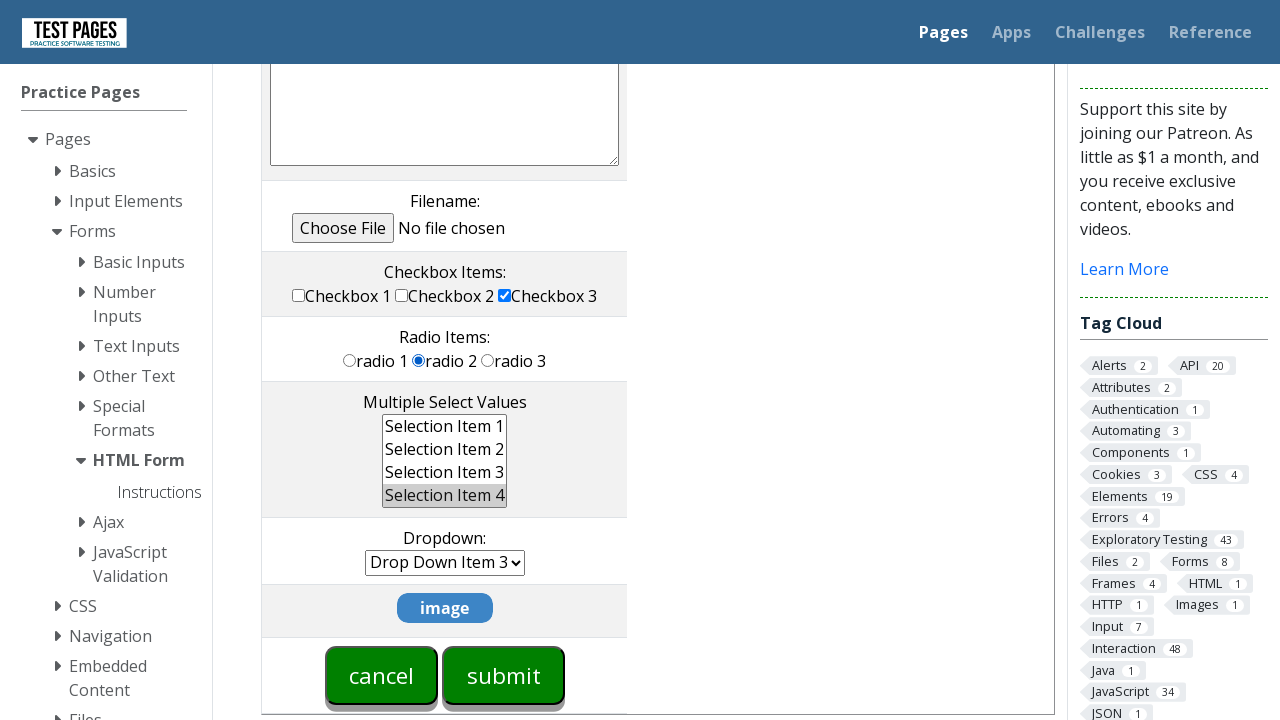

Clicked third radio button (rd3) at (488, 360) on input[value='rd3']
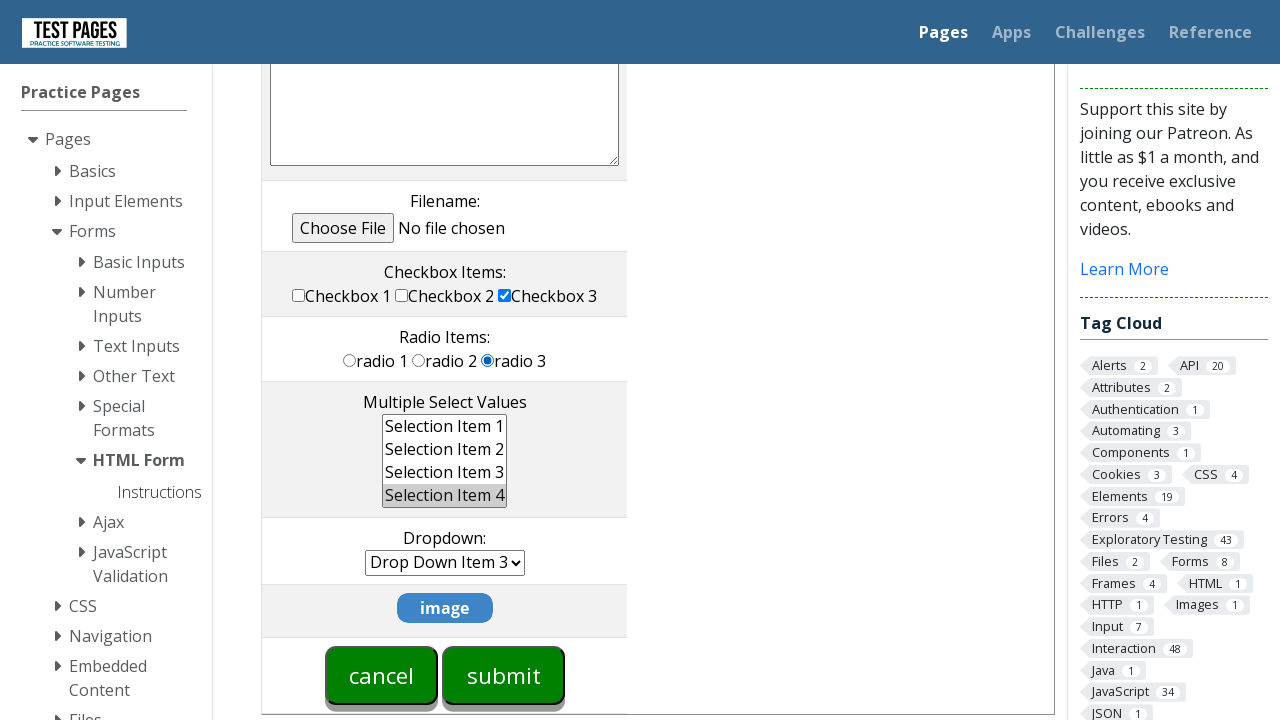

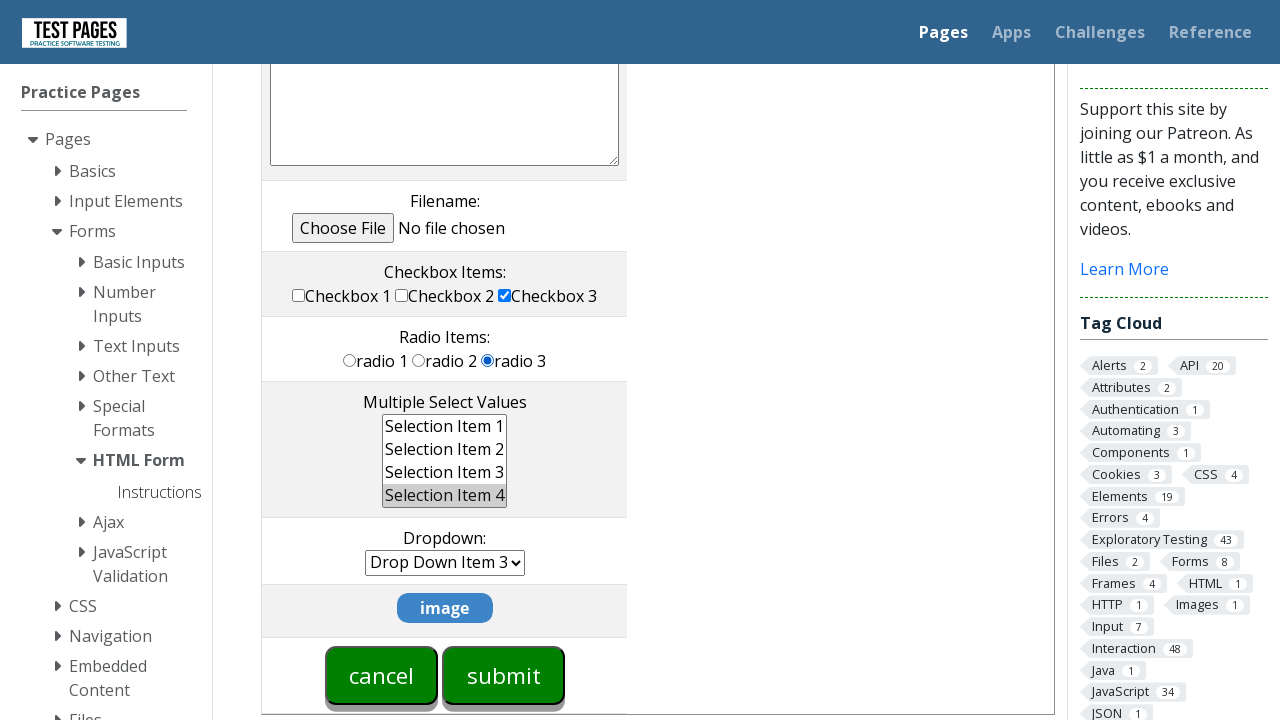